Tests that saved changes to an employee's name persist when navigating away and returning

Starting URL: https://devmountain-qa.github.io/employee-manager/1.2_Version/index.html

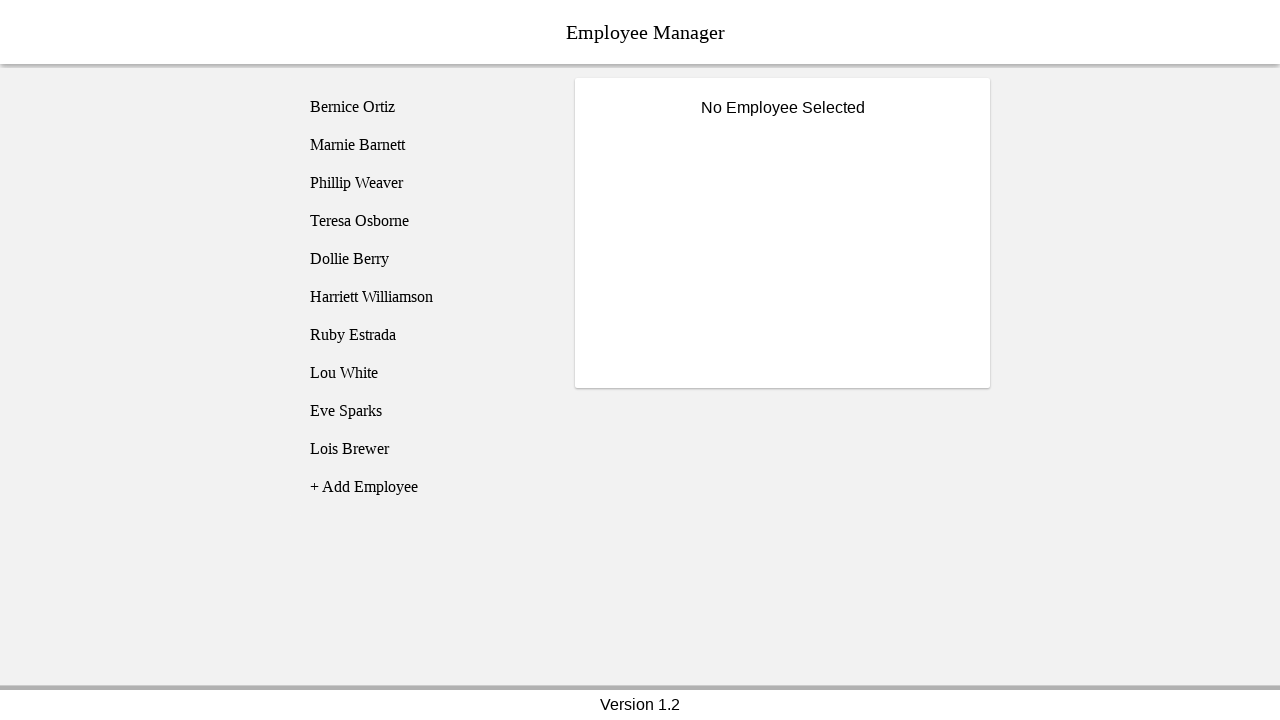

Clicked on Bernice Ortiz employee at (425, 107) on [name="employee1"]
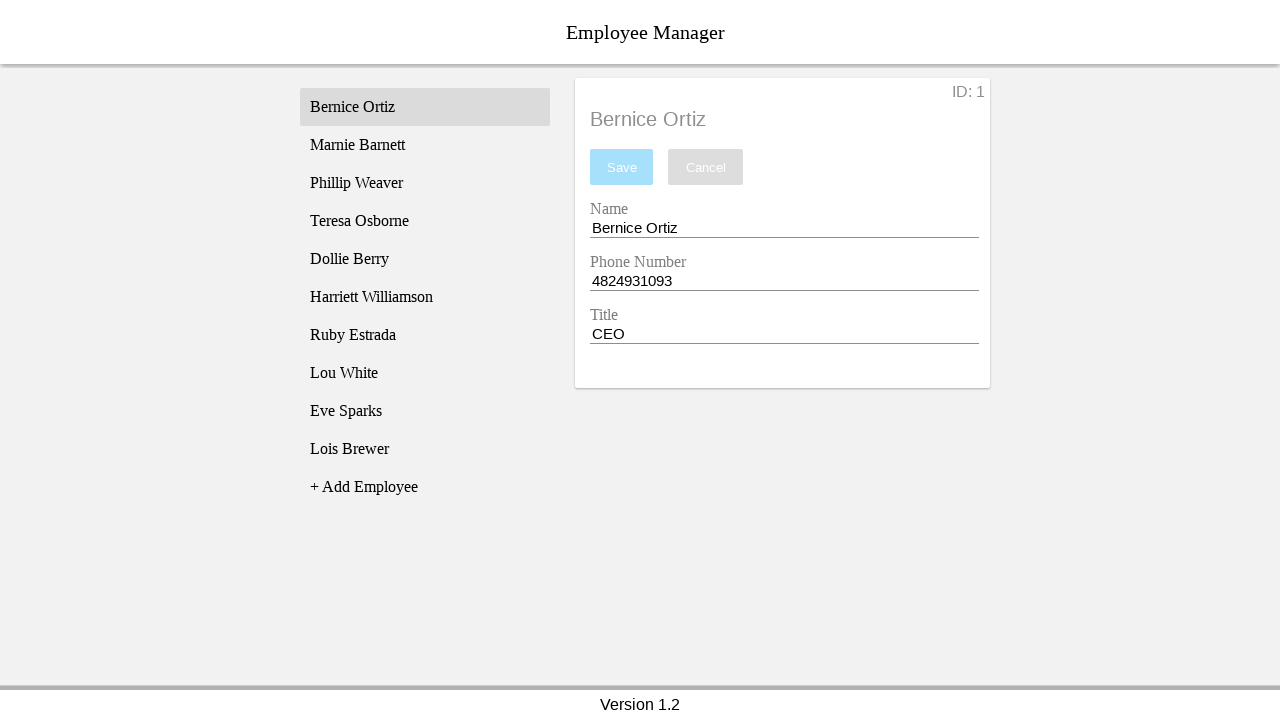

Name input field became visible
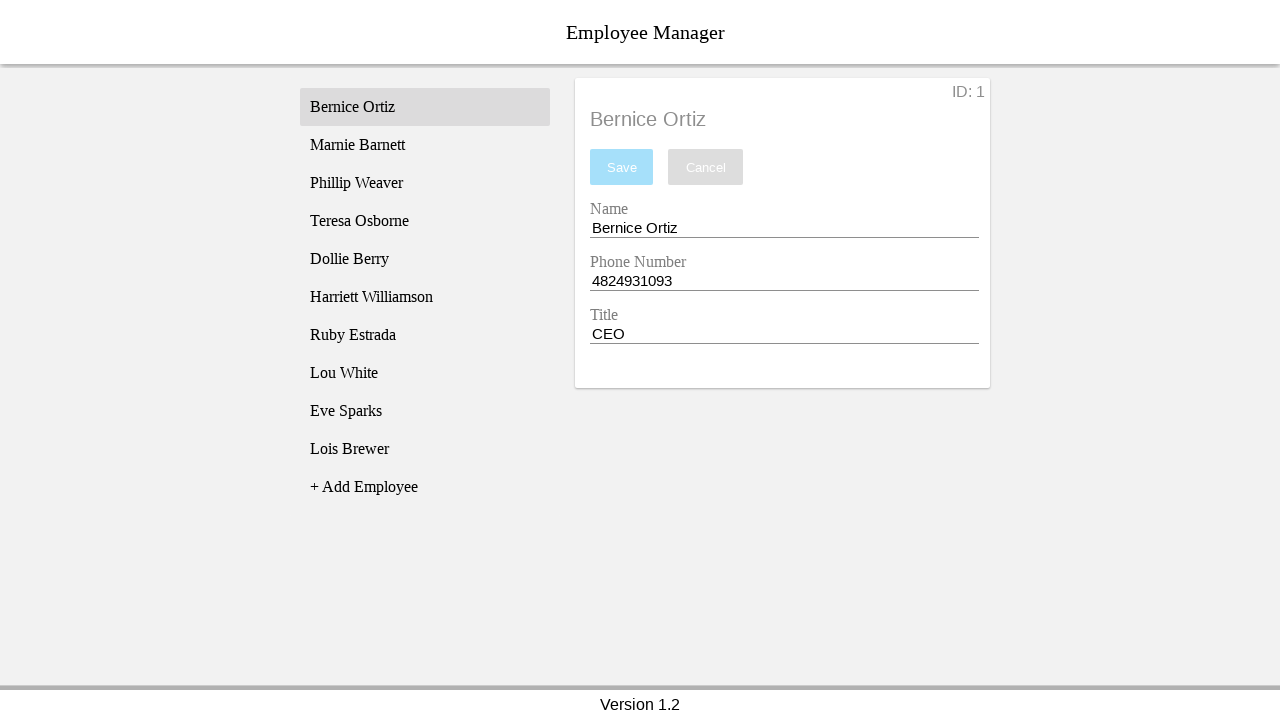

Filled name input field with 'Test Name' on input[name="nameEntry"]
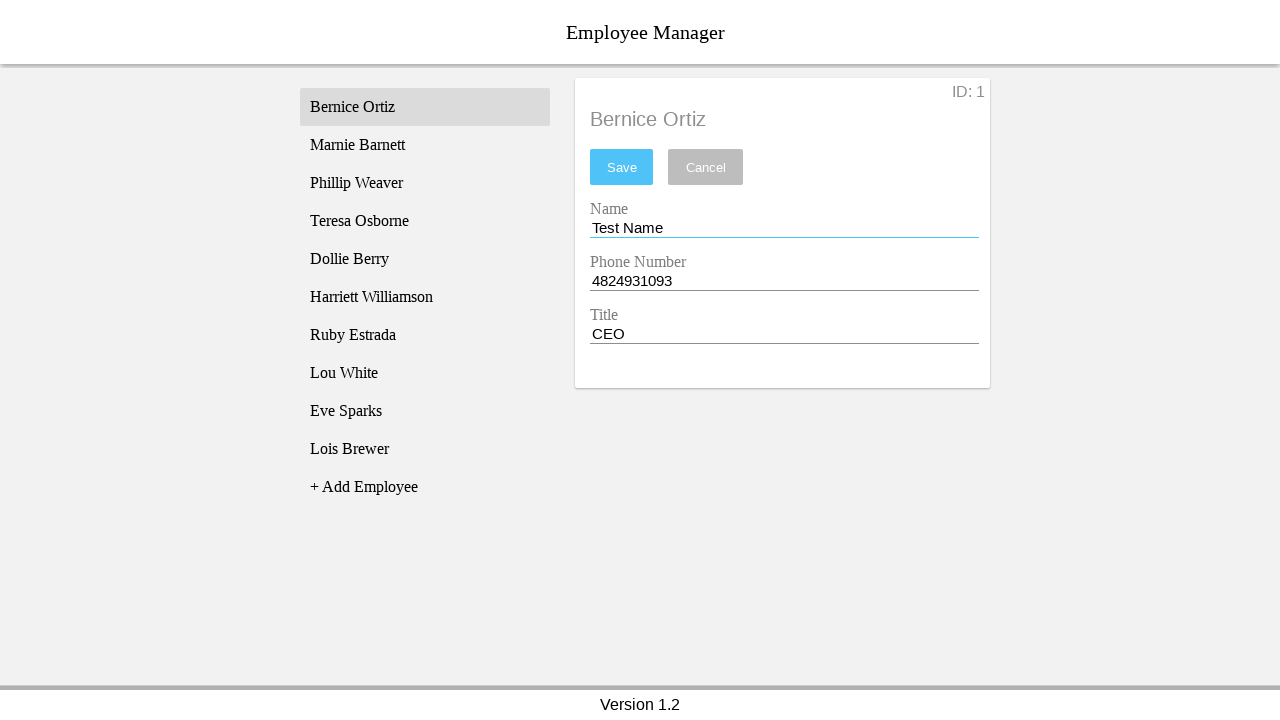

Clicked save button to save name change at (622, 167) on #saveBtn
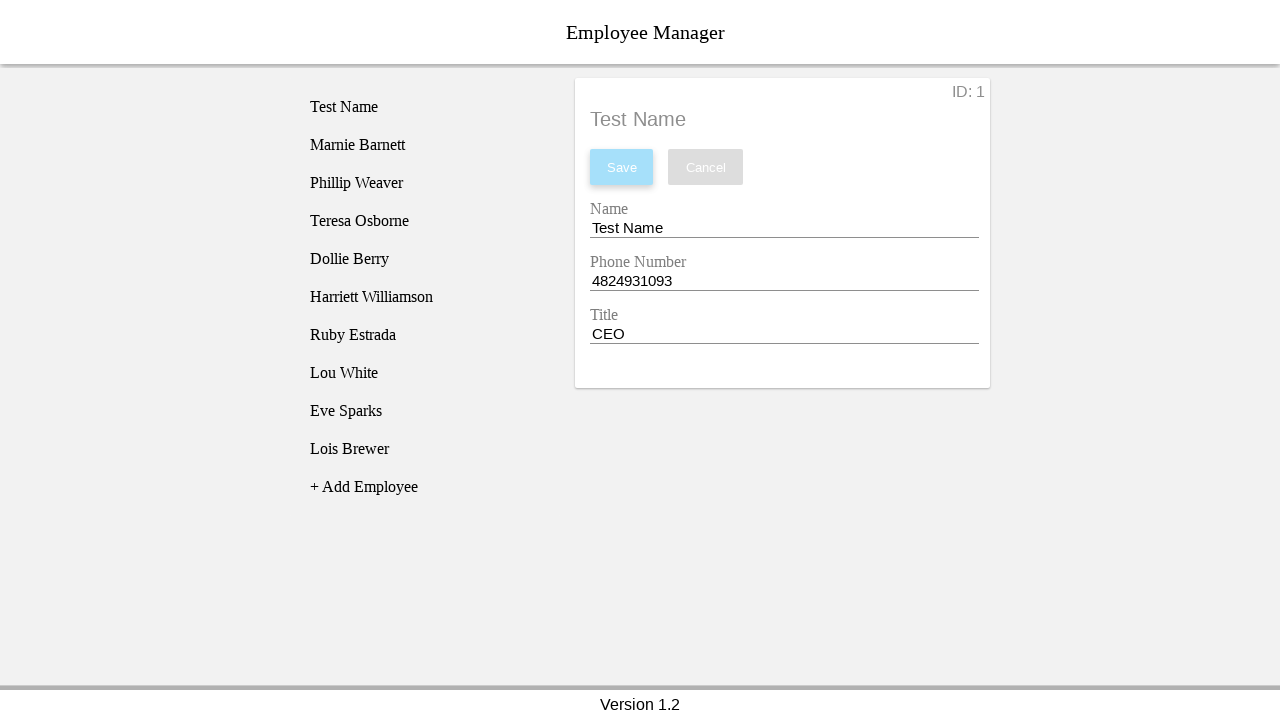

Clicked on Phillip Weaver employee at (425, 183) on [name="employee3"]
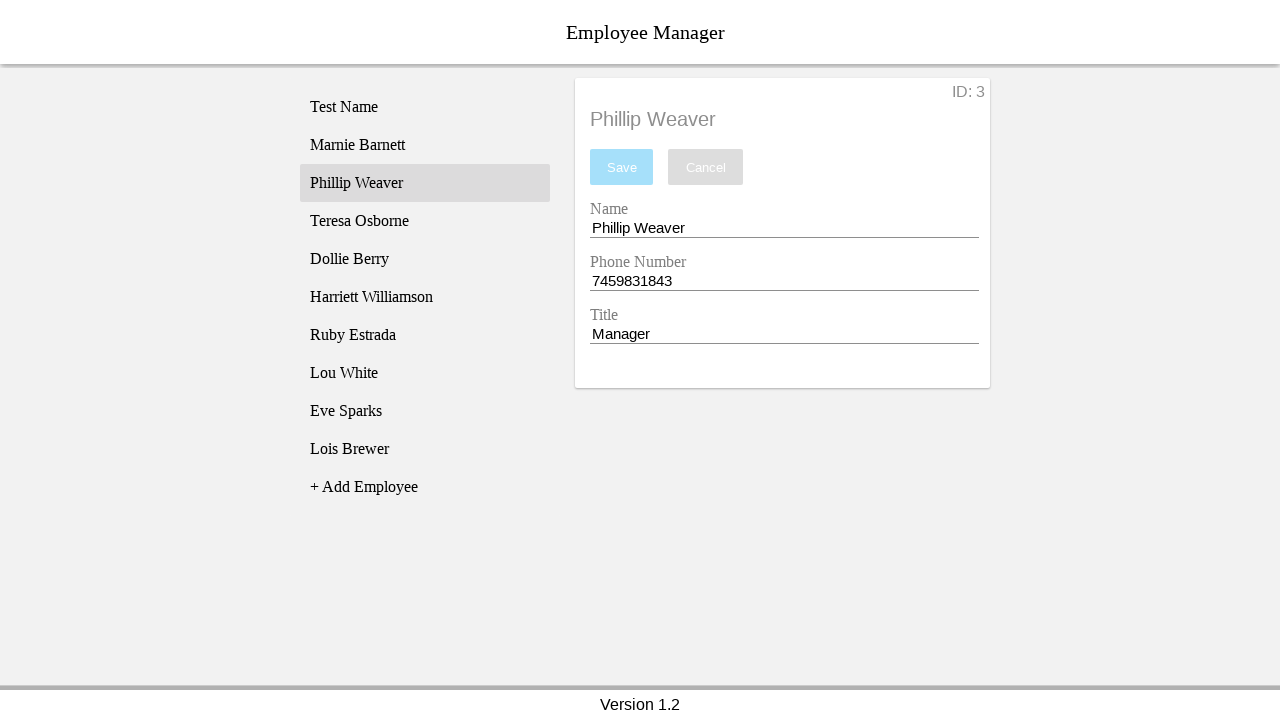

Clicked back on Bernice Ortiz employee at (425, 107) on [name="employee1"]
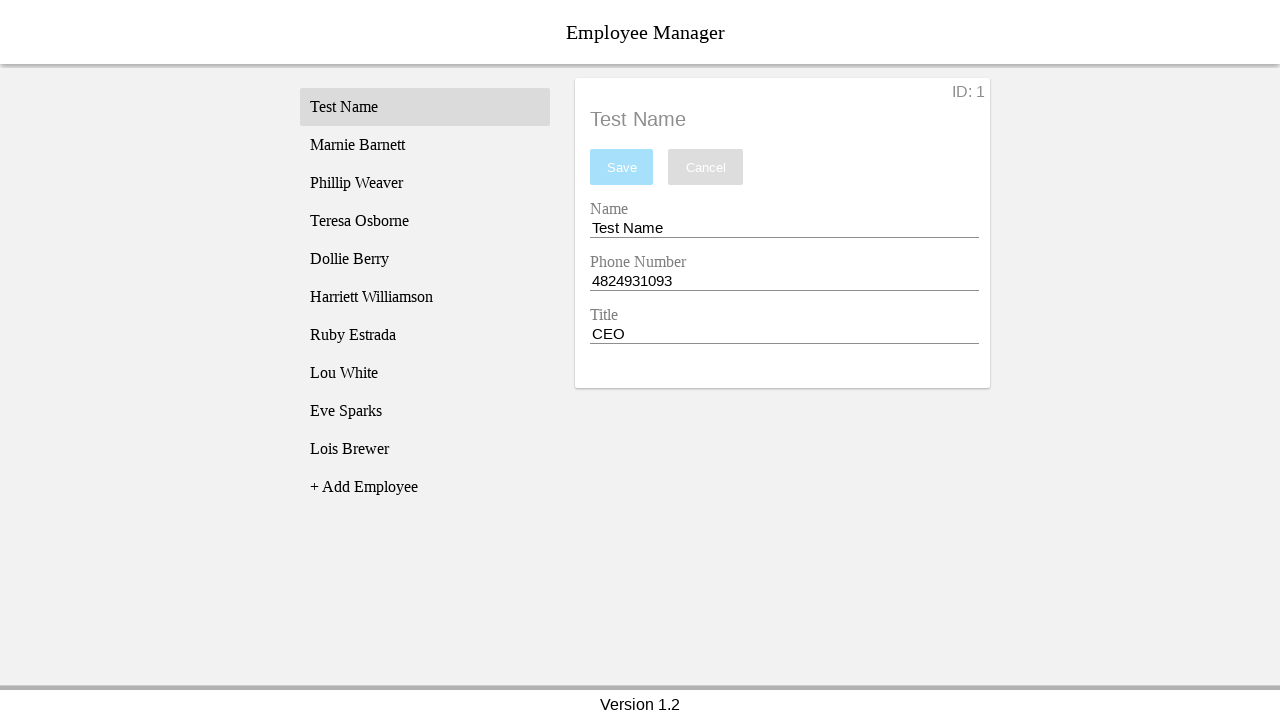

Name input field loaded for Bernice Ortiz, verifying saved change persists
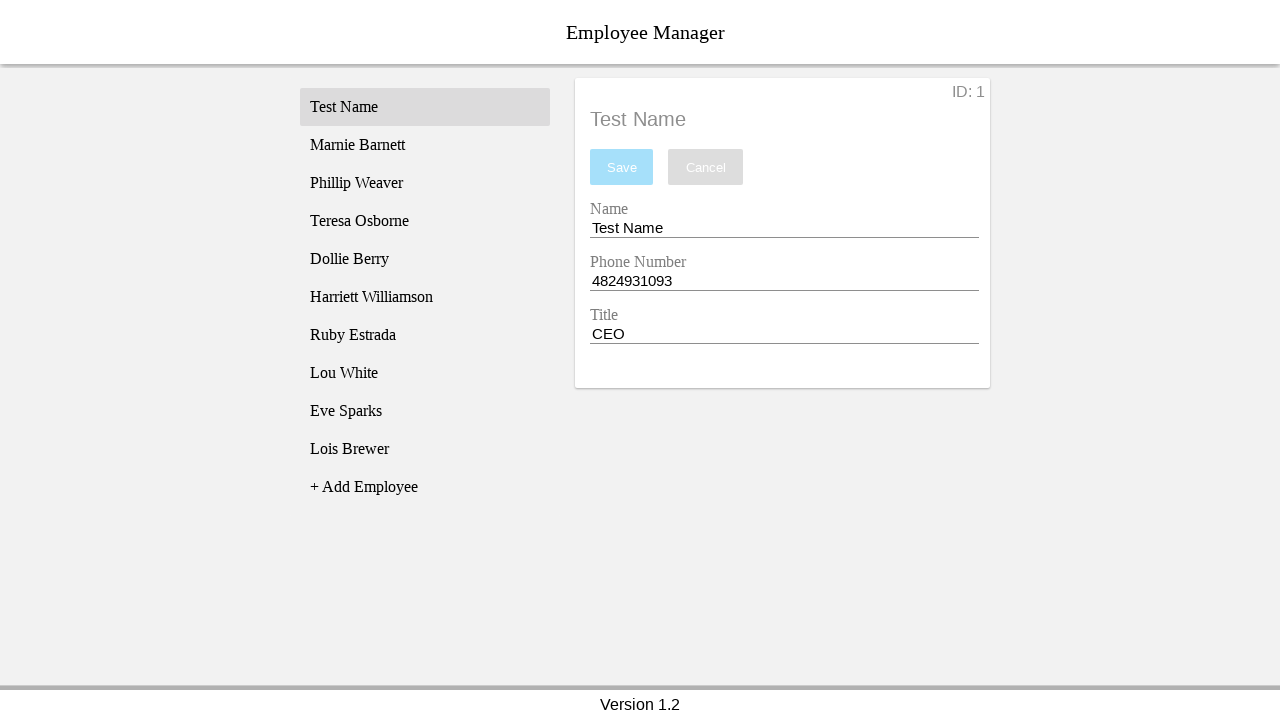

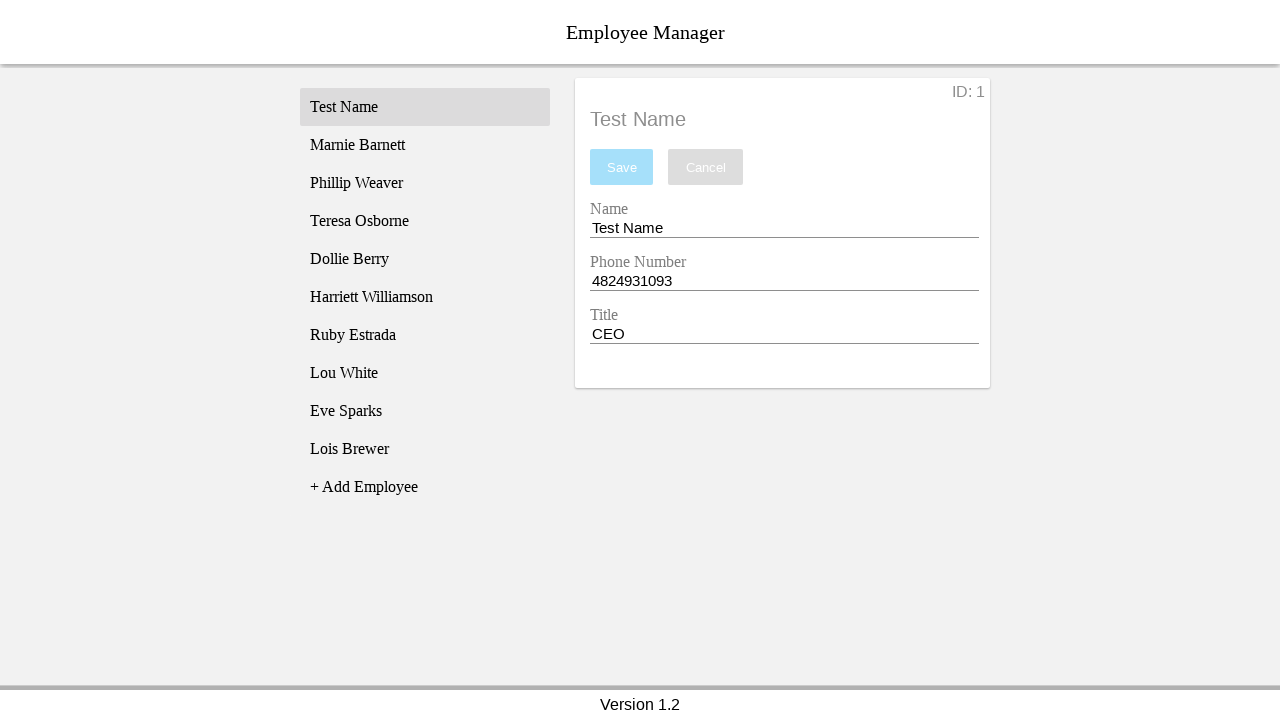